Tests window handling functionality by opening a new window, switching to it, filling a form field, and then switching back to the parent window

Starting URL: https://www.hyrtutorials.com/p/window-handles-practice.html

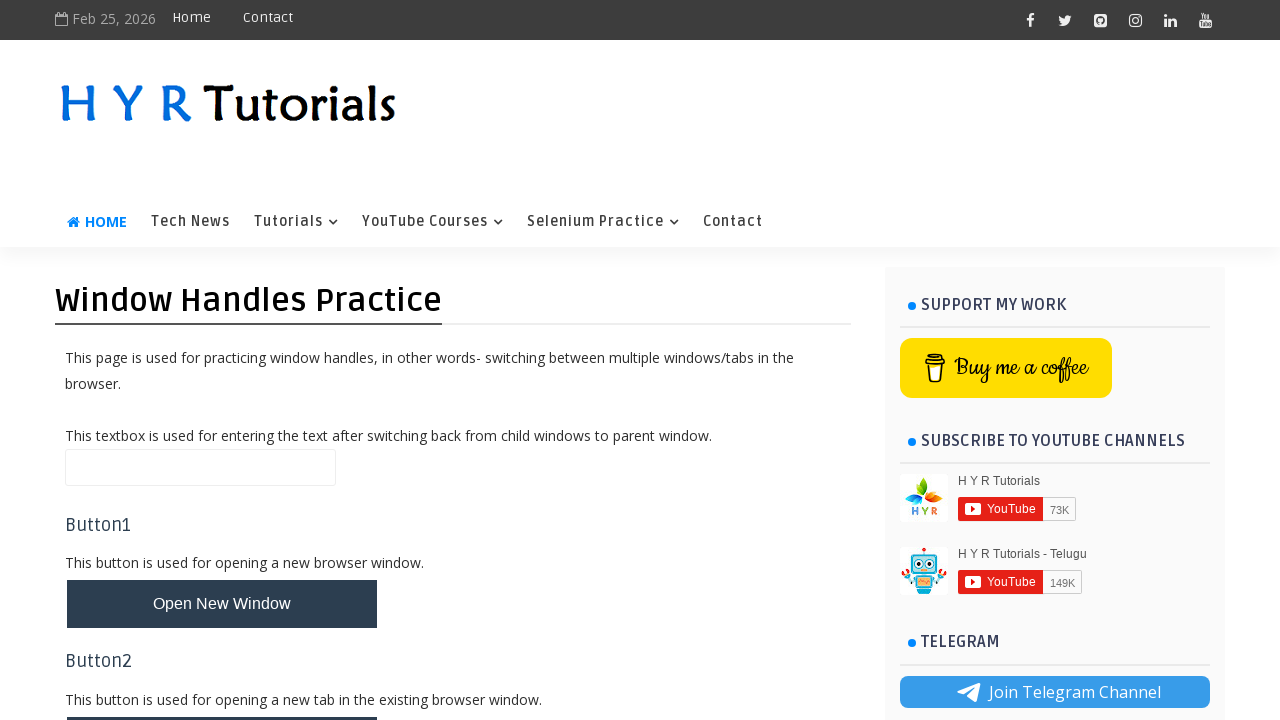

Clicked button to open new window at (222, 604) on #newWindowBtn
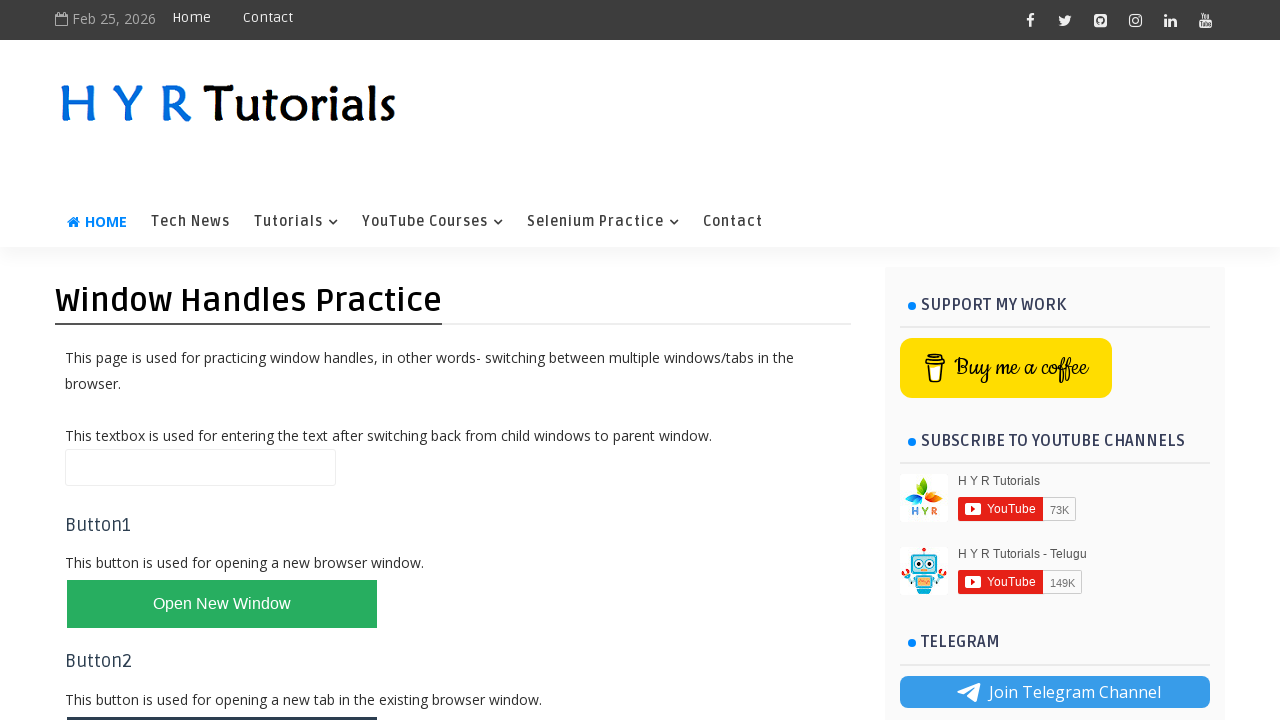

New window opened and captured at (222, 604) on #newWindowBtn
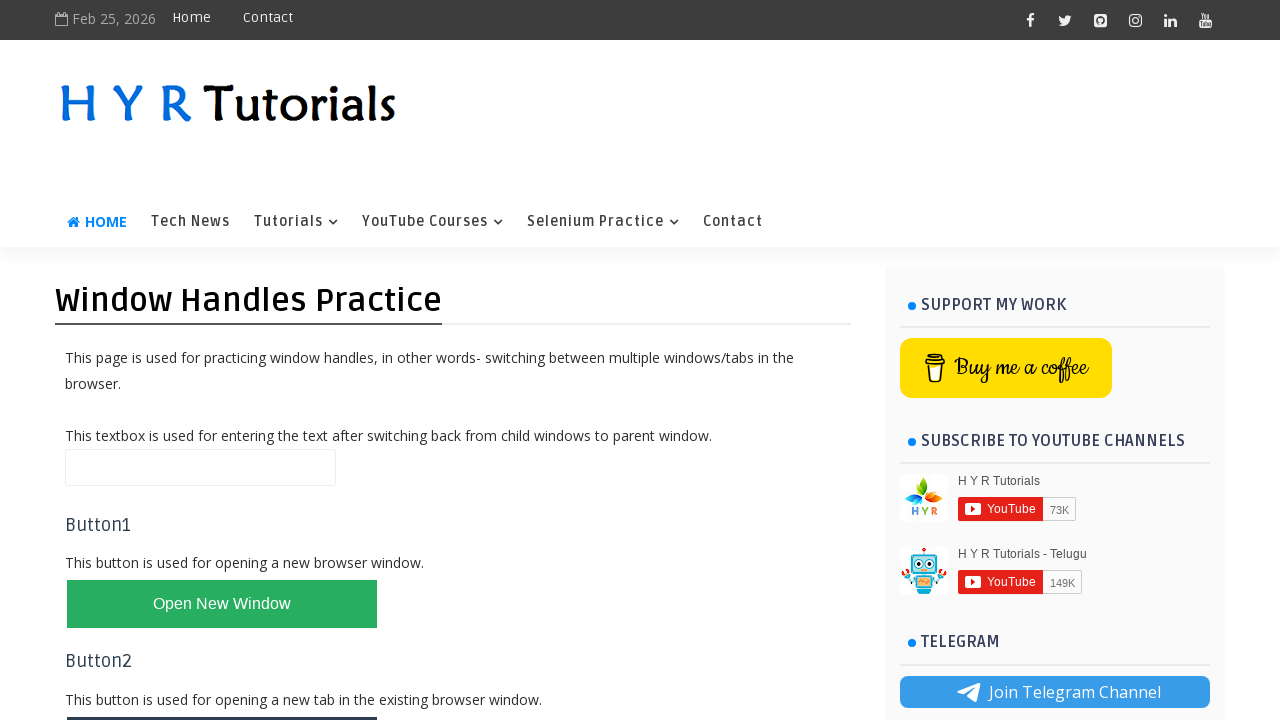

Switched to new window
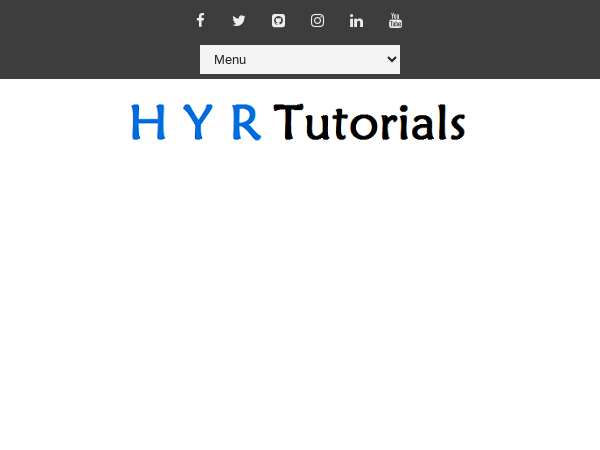

Filled first name field with 'gopika' in new window on #firstName
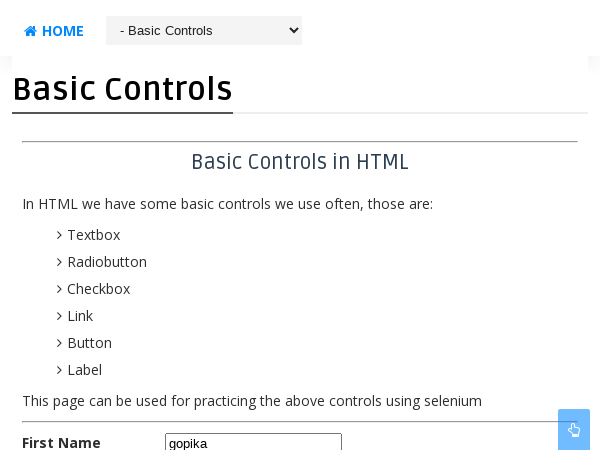

Switched back to parent window
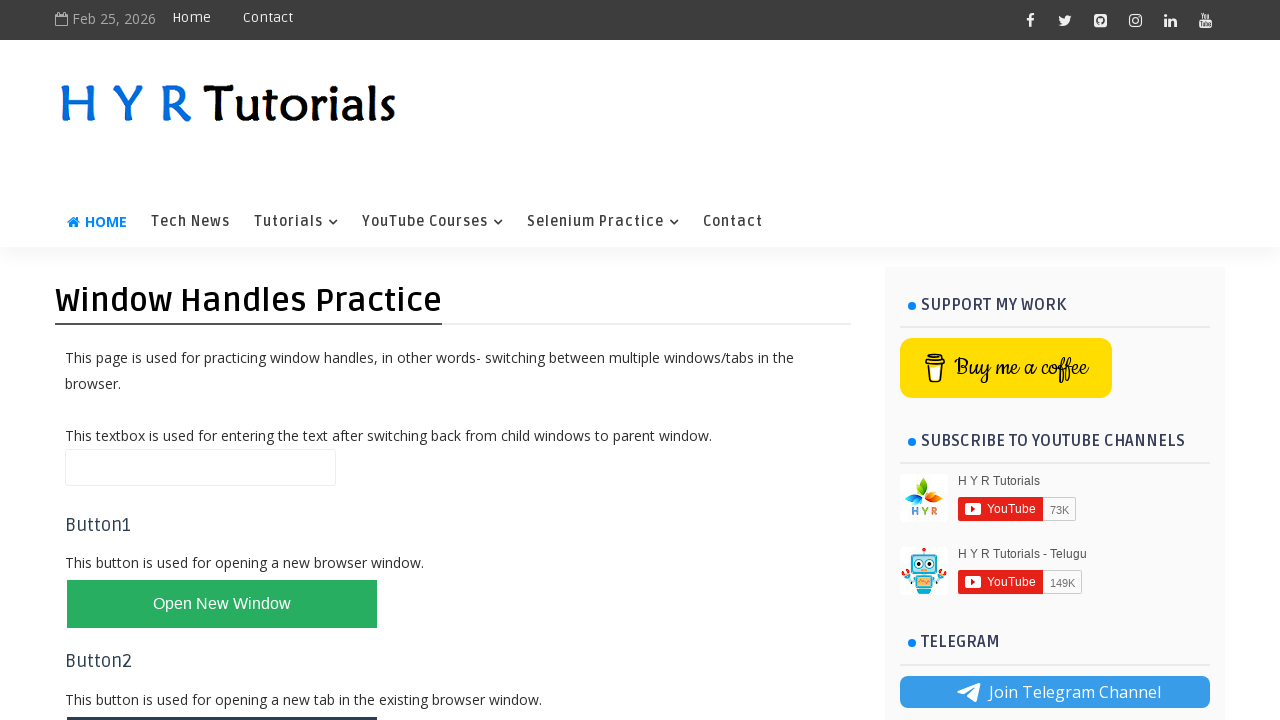

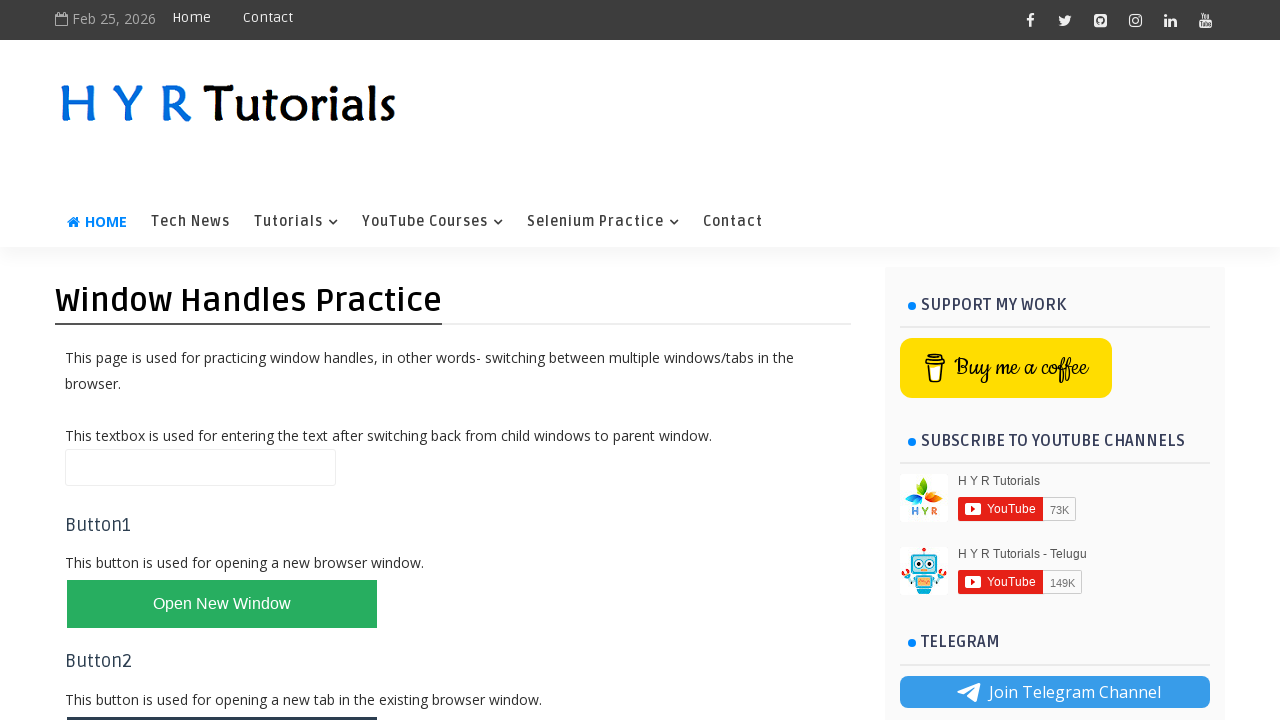